Tests dynamic element loading by clicking buttons to add textboxes and then filling them with text

Starting URL: https://www.hyrtutorials.com/p/waits-demo.html

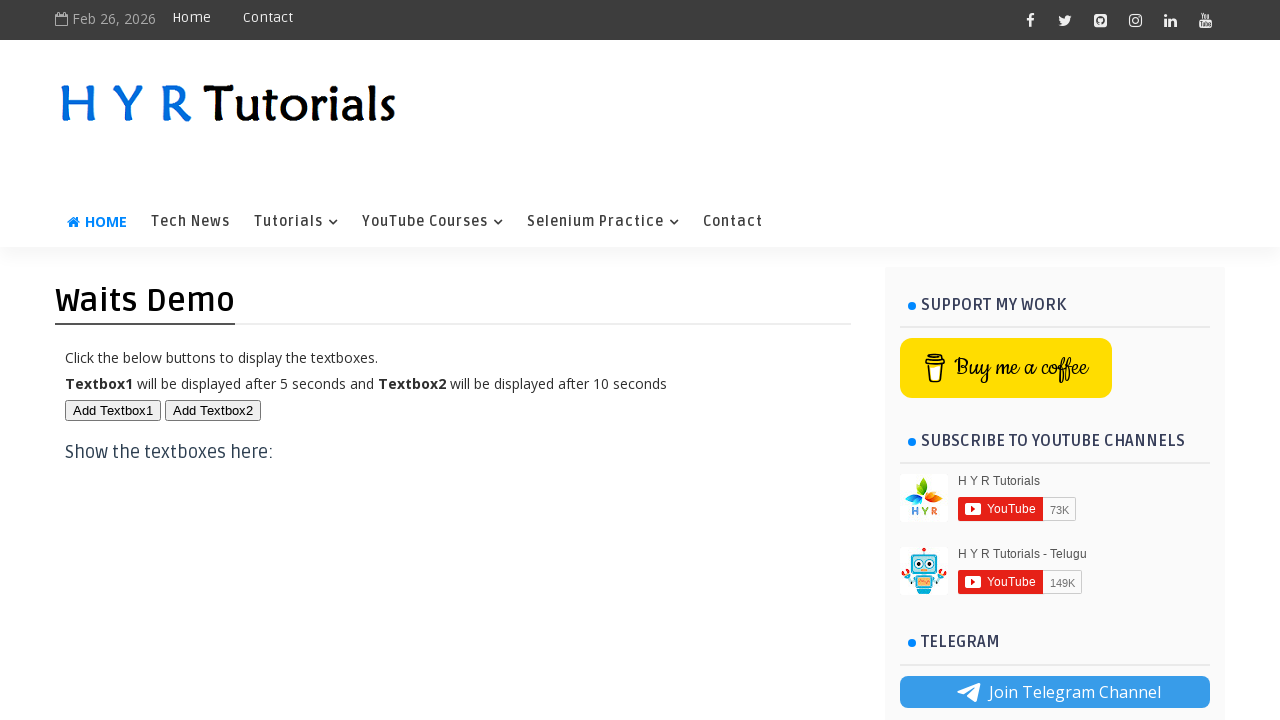

Clicked 'Add Textbox1' button to dynamically add first textbox at (113, 410) on xpath=//button[.='Add Textbox1']
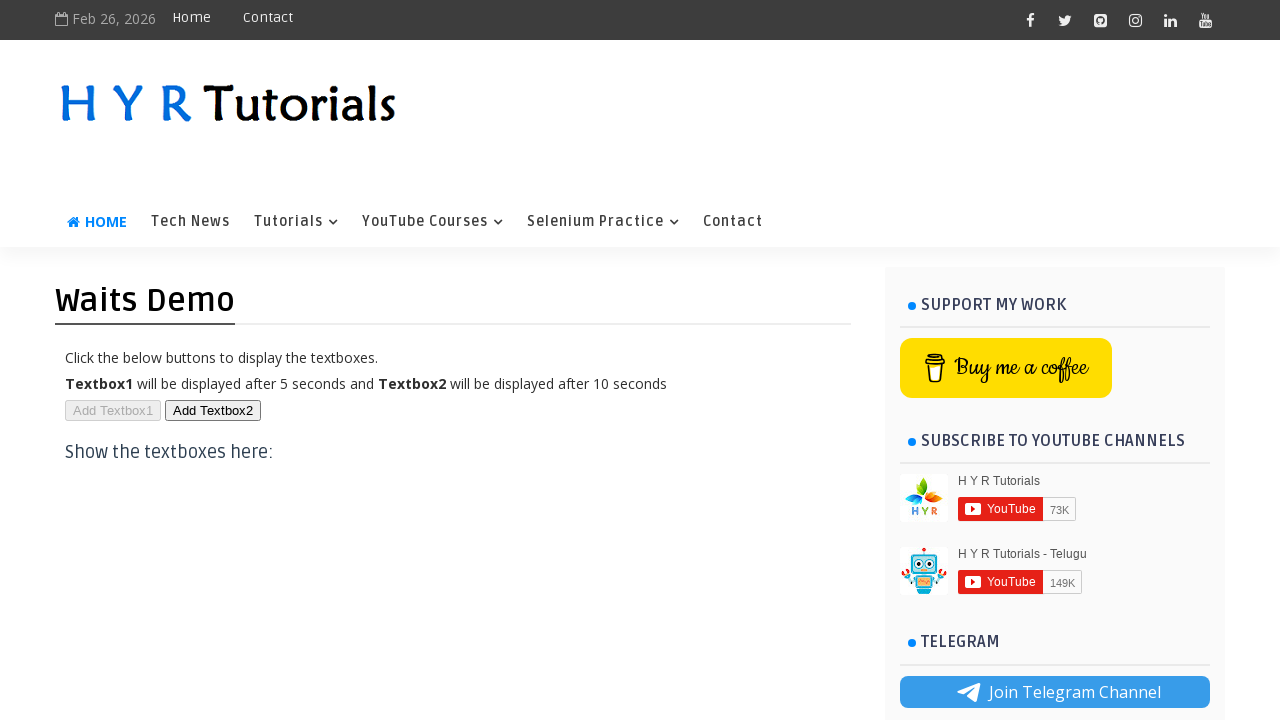

First textbox appeared and became visible
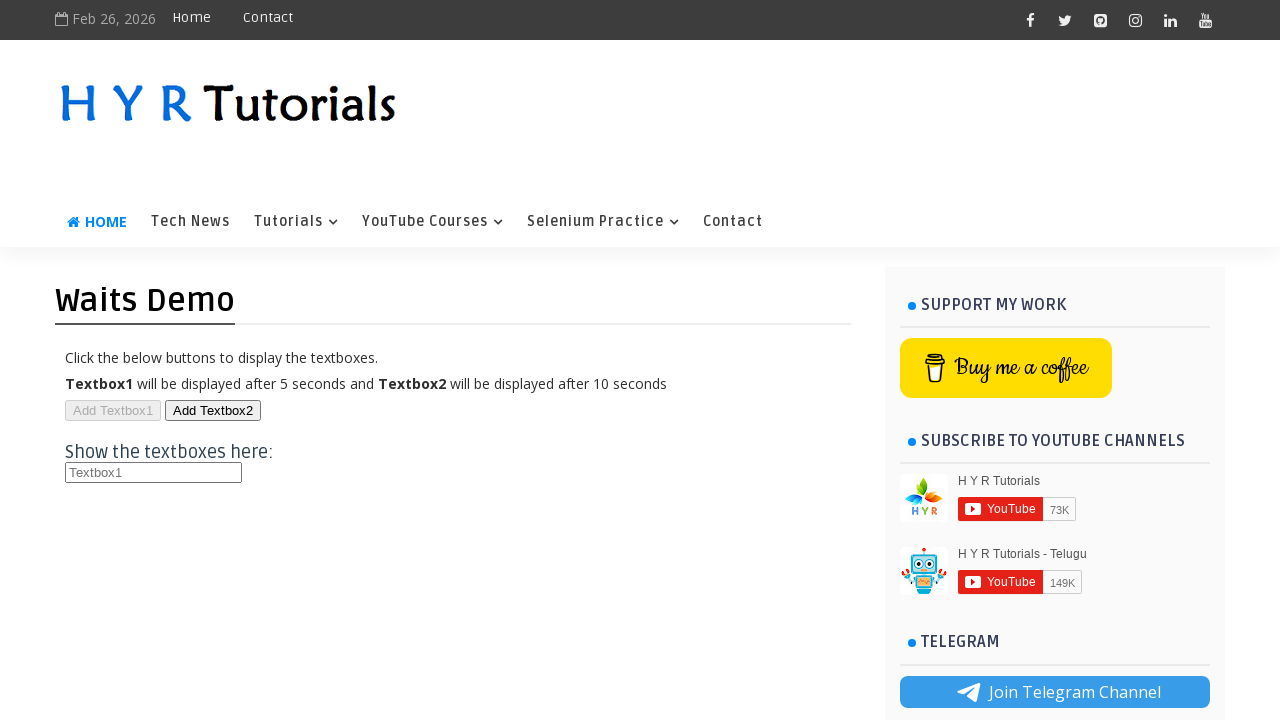

Filled first textbox with 'shiva' on #txt1
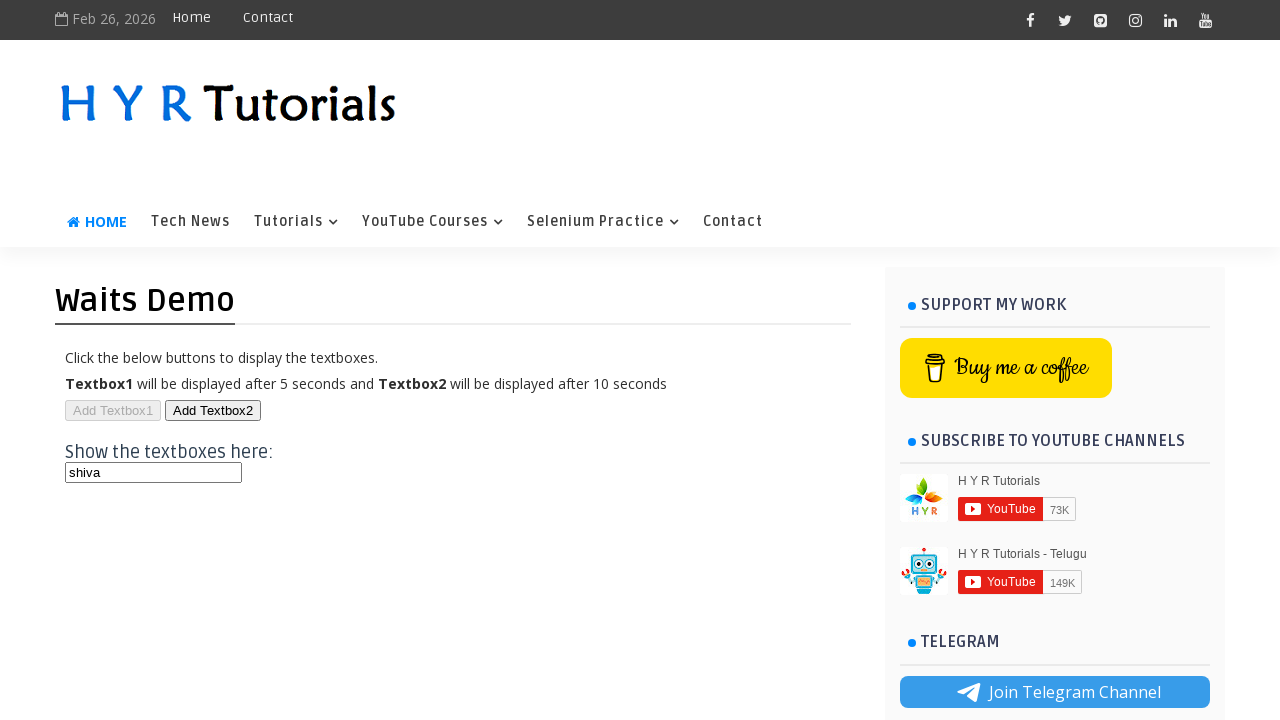

Clicked 'Add Textbox2' button to dynamically add second textbox at (213, 410) on xpath=//button[.='Add Textbox2']
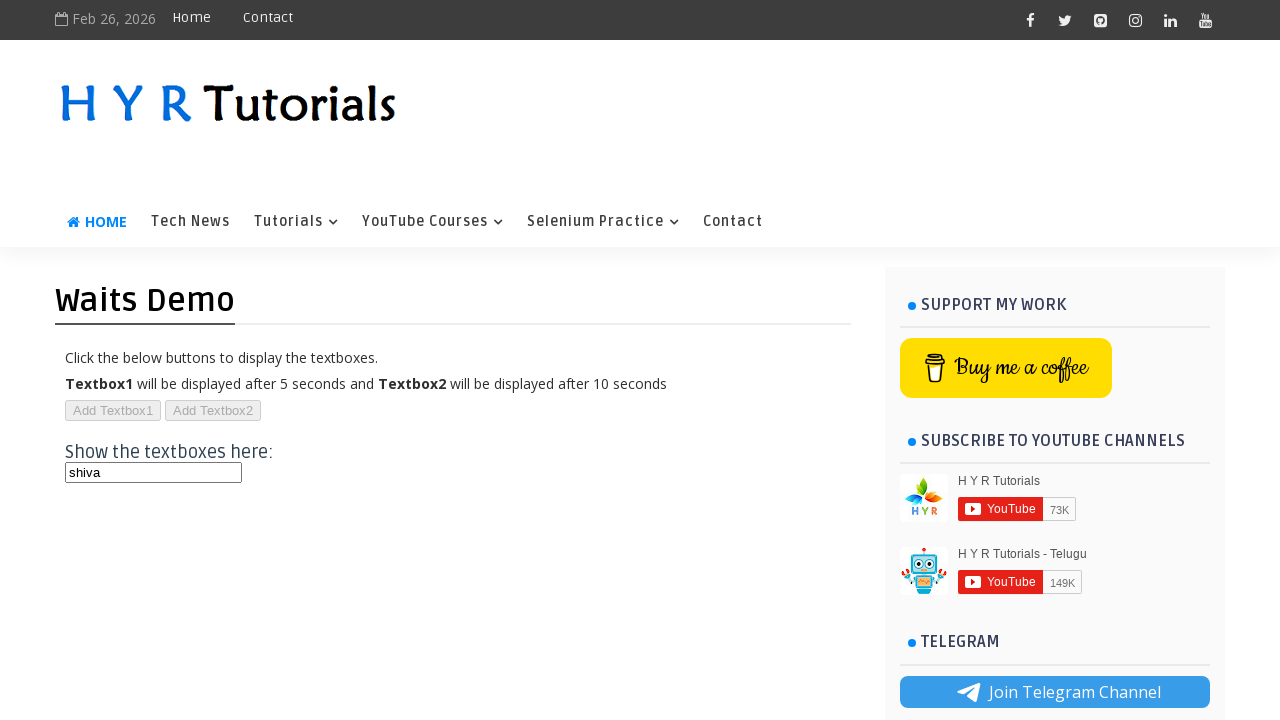

Filled second textbox with 'Ram' on #txt2
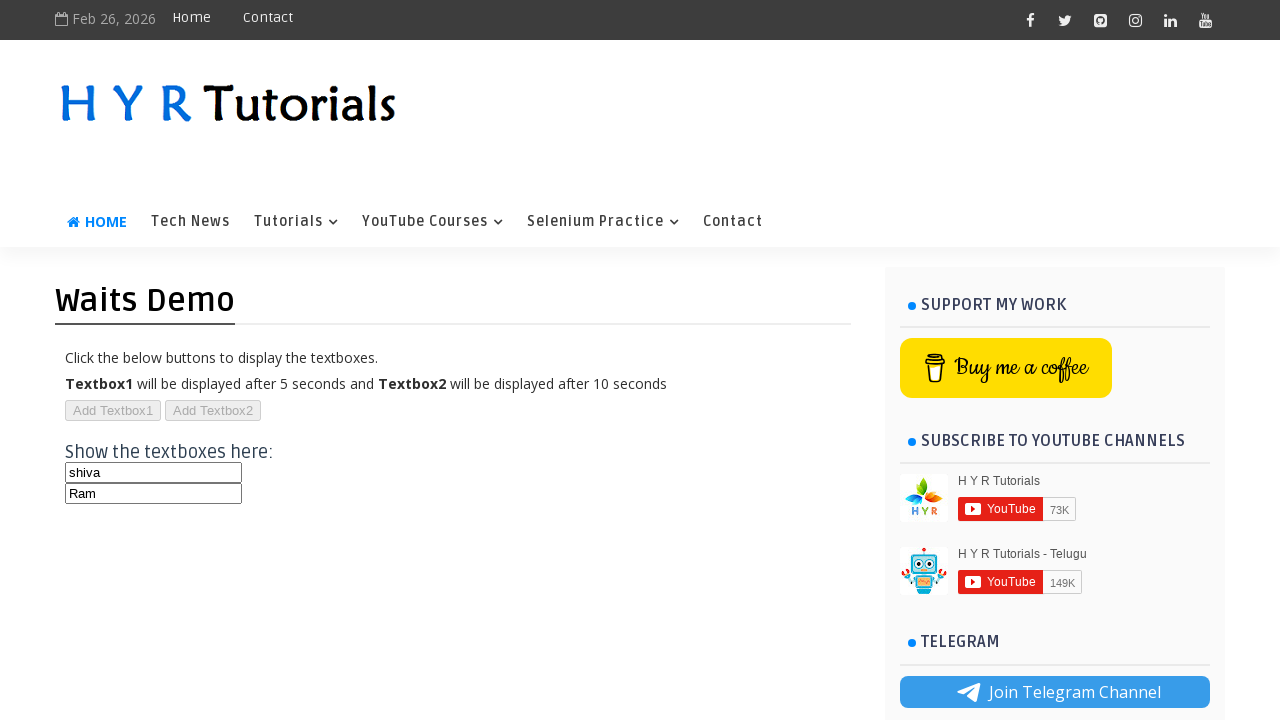

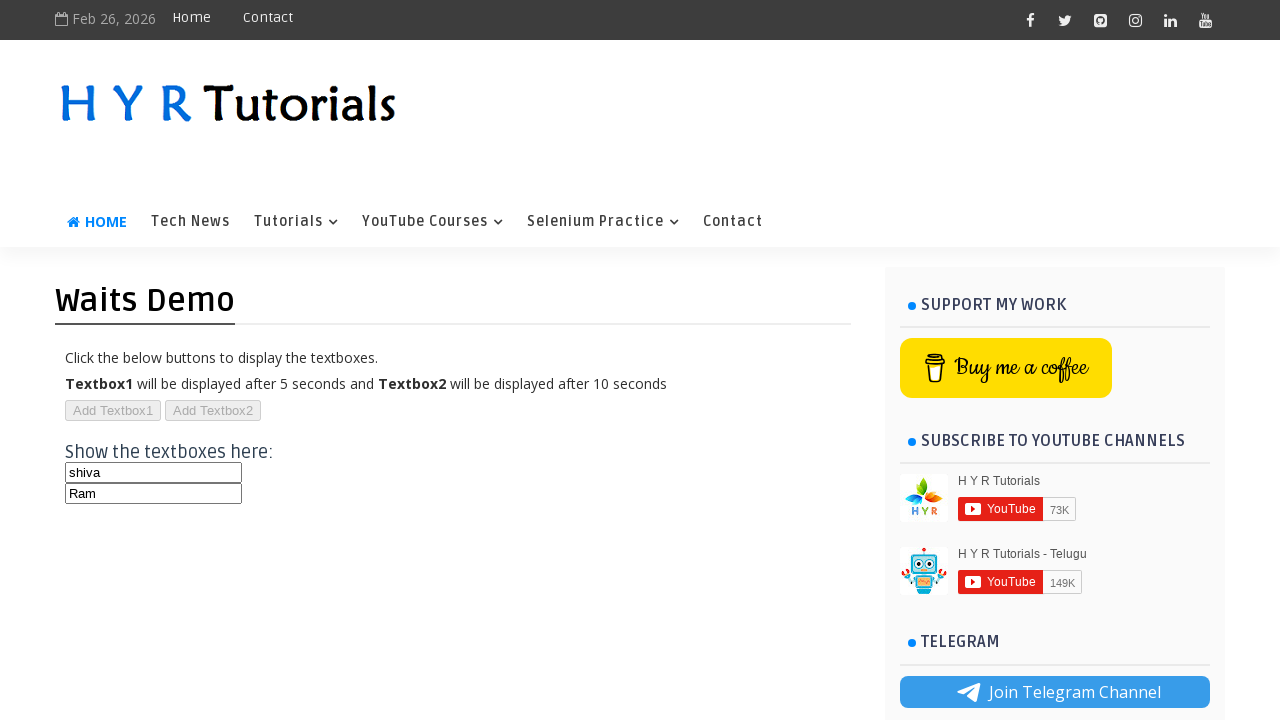